Demonstrates Allure reporter by clicking alert button using absolute xpath

Starting URL: http://omayo.blogspot.com

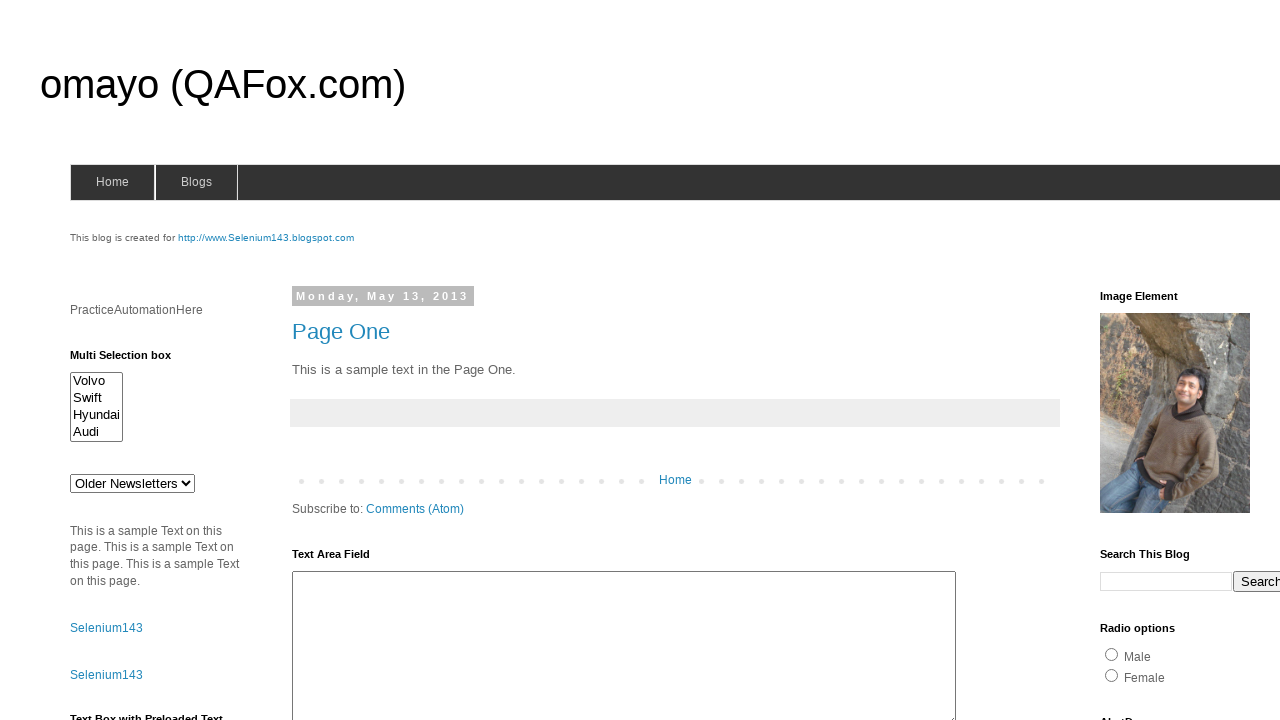

Clicked alert button using absolute xpath at (1154, 361) on xpath=/html/body/div[4]/div[2]/div[2]/div[2]/div[2]/div[2]/div[2]/div/div[4]/div
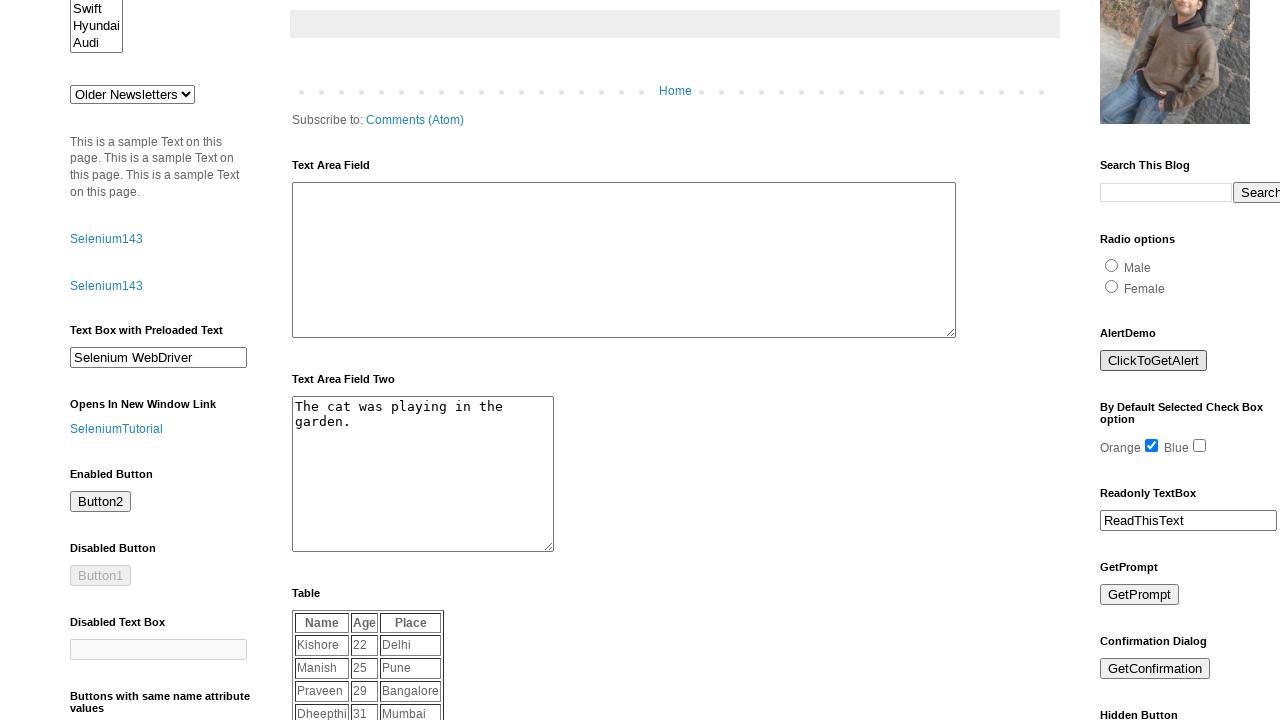

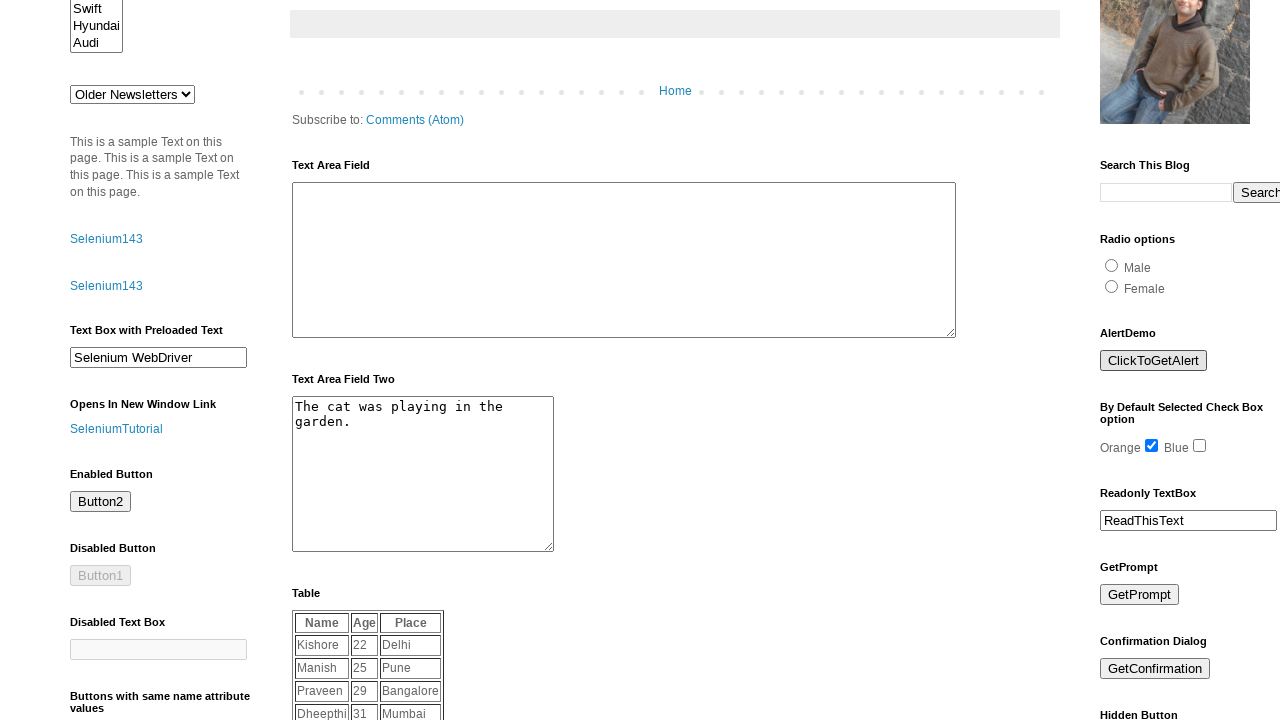